Tests W3Schools JavaScript prompt example by clicking the "Try it" button, accepting the alert dialog, and verifying the resulting text is displayed

Starting URL: https://www.w3schools.com/js/tryit.asp?filename=tryjs_prompt

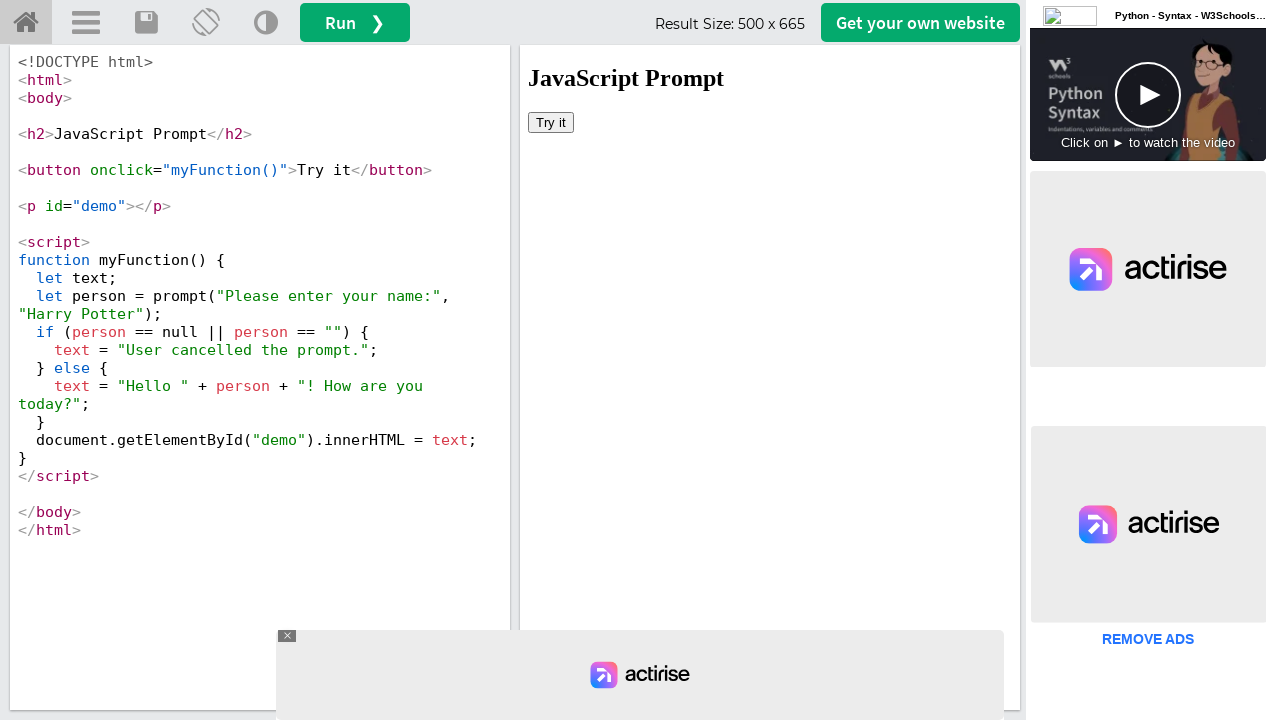

Located iframe element with name 'iframeResult'
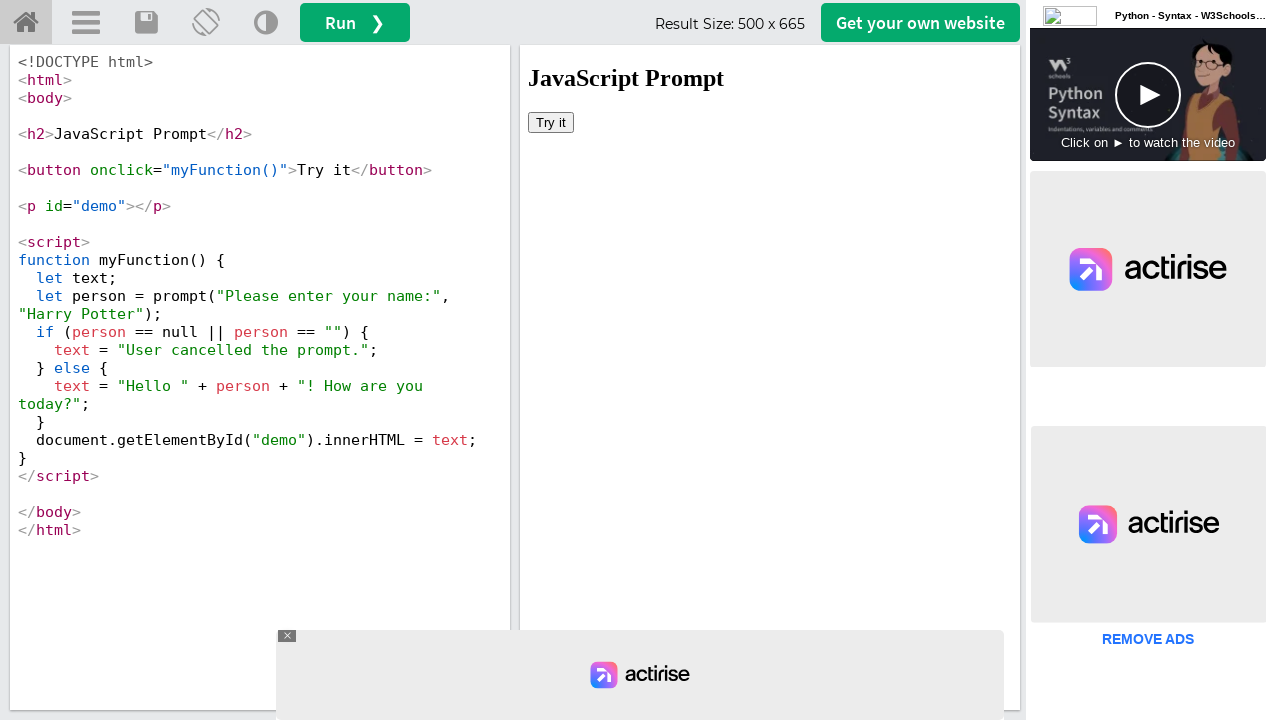

Clicked 'Try it' button inside iframe at (551, 122) on iframe[name='iframeResult'] >> internal:control=enter-frame >> button:has-text('
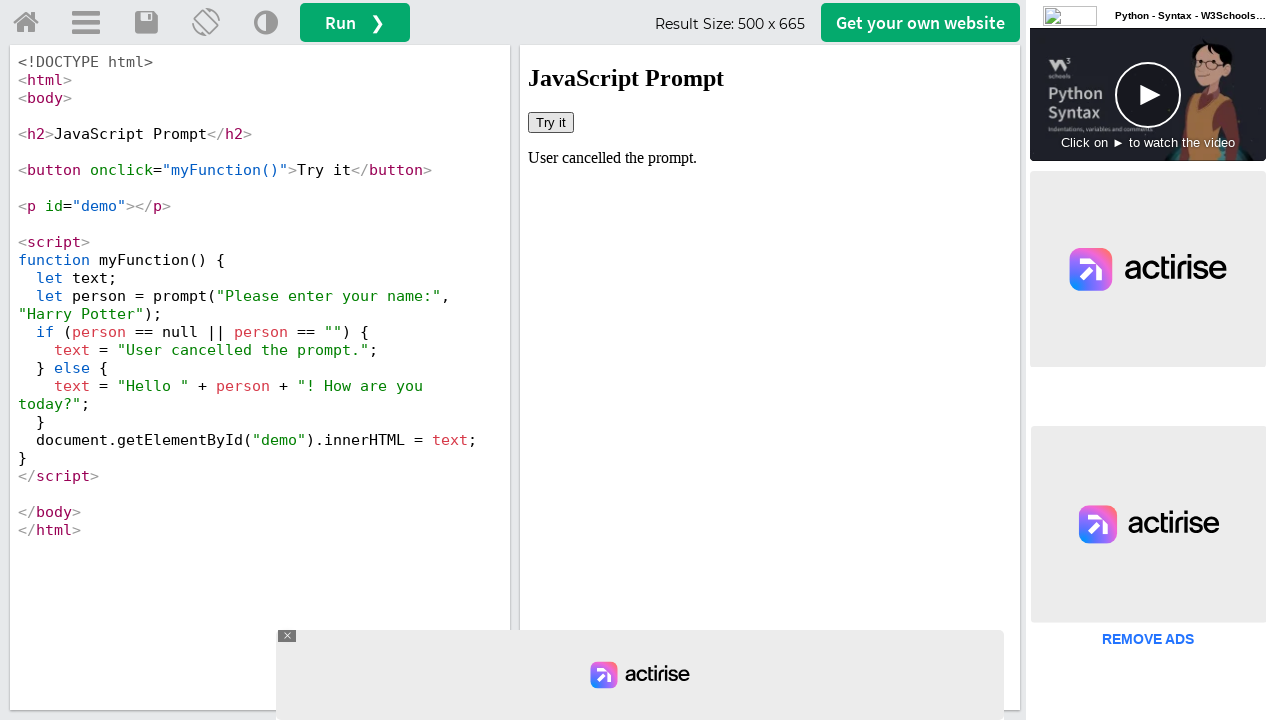

Set up dialog handler to accept prompt with 'John Doe'
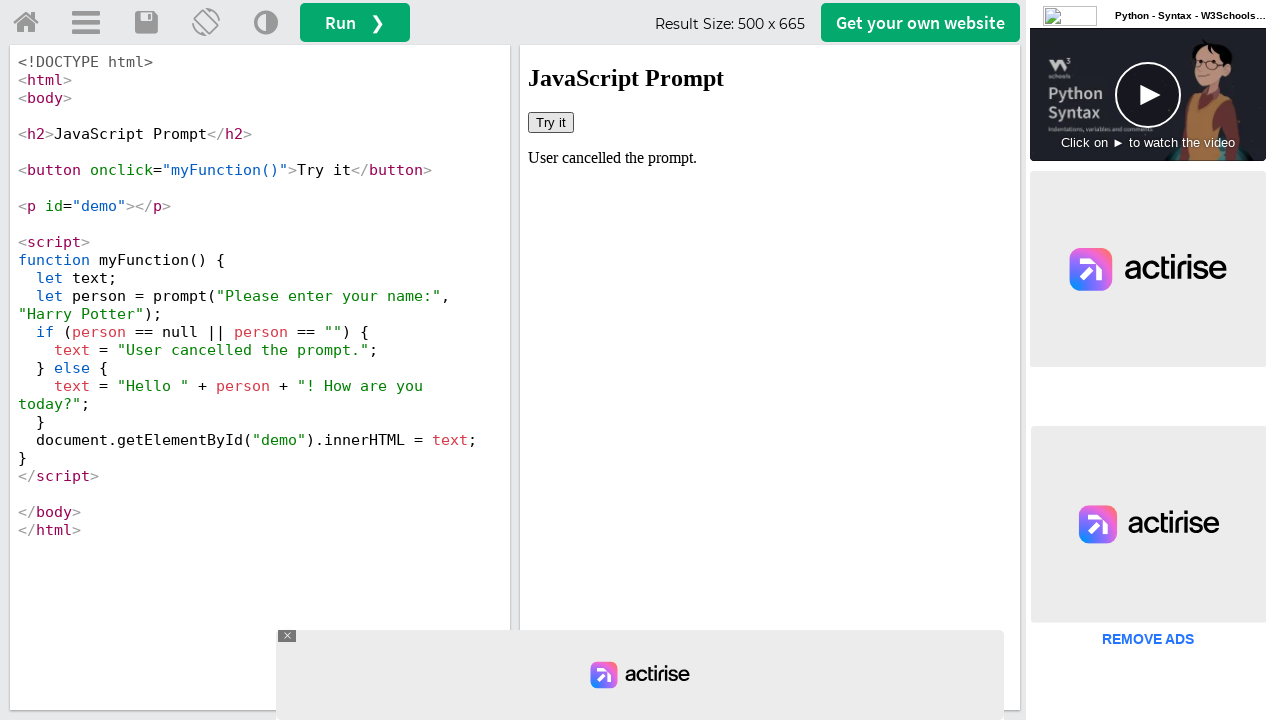

Verified result text element loaded in #demo
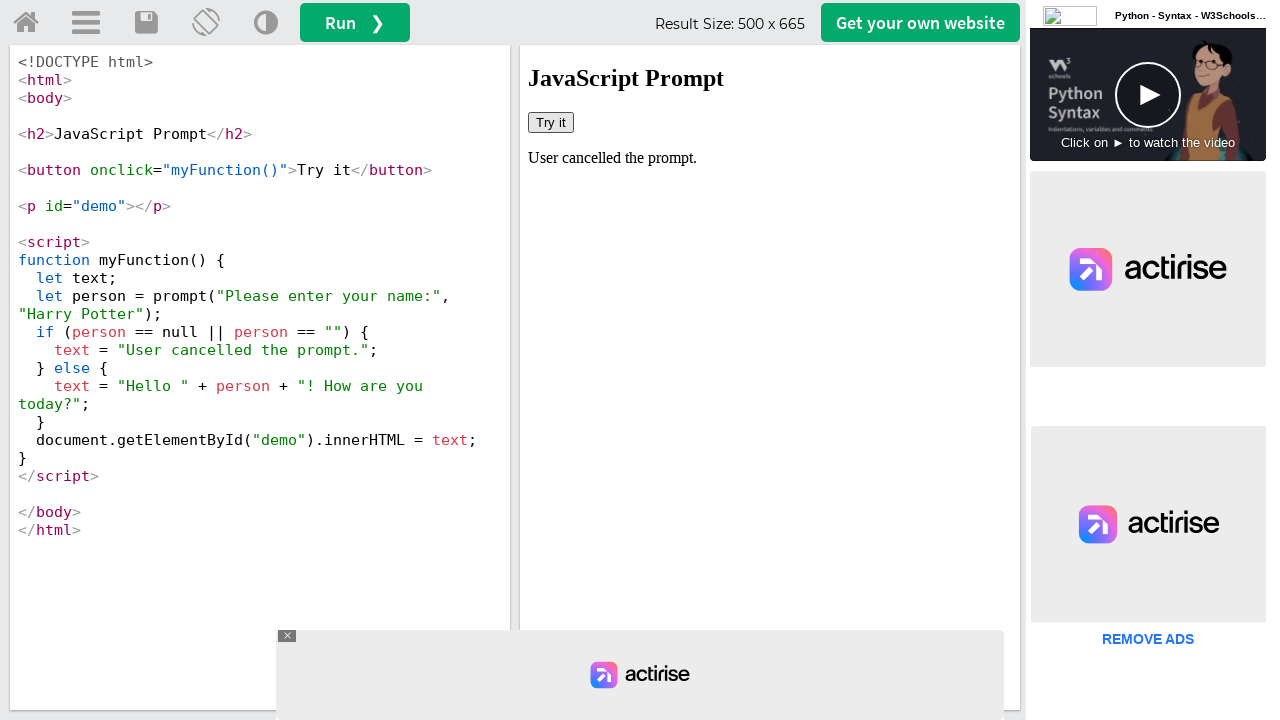

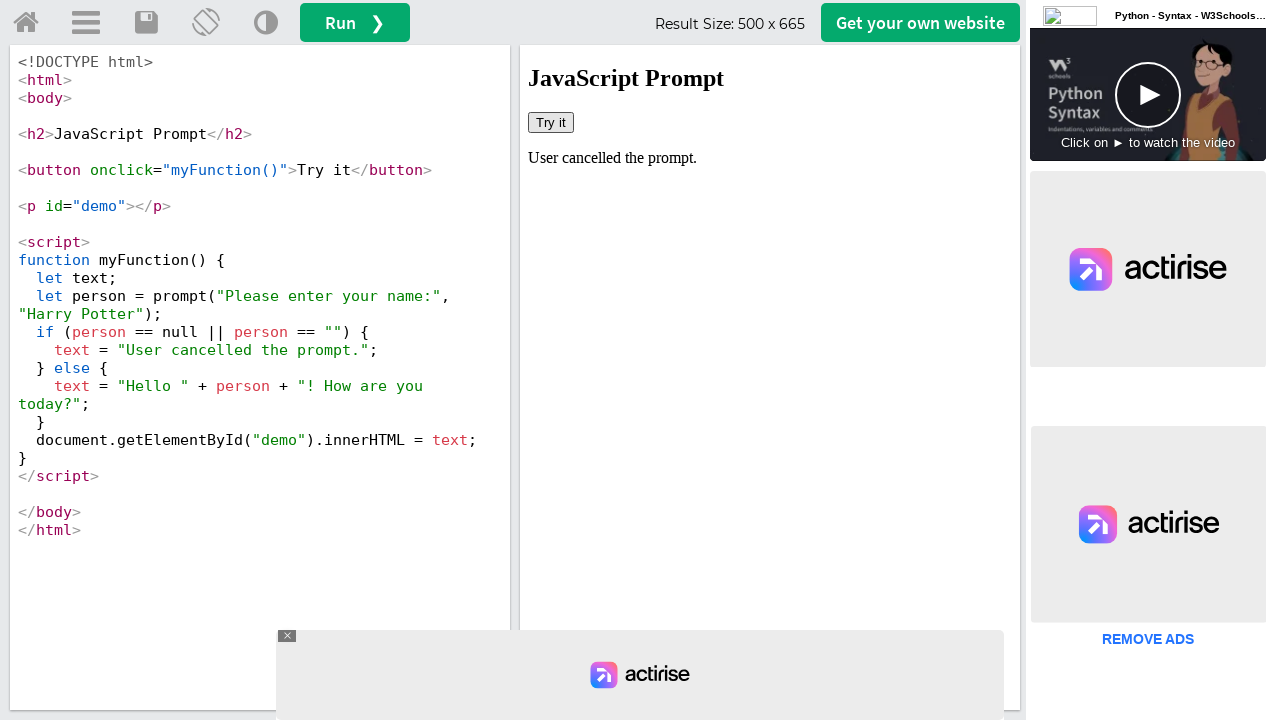